Tests dynamic controls page by verifying a textbox is initially disabled, clicking the Enable button, waiting for the textbox to become enabled, and verifying the "It's enabled!" message is displayed.

Starting URL: https://the-internet.herokuapp.com/dynamic_controls

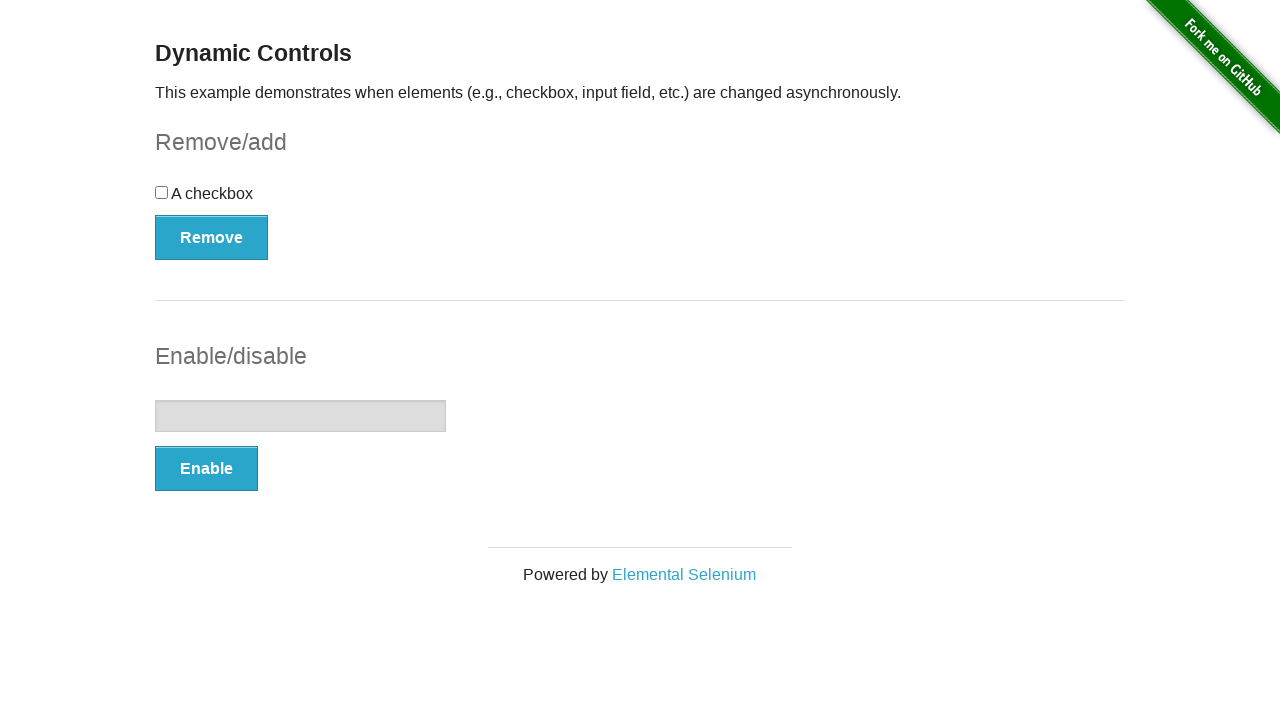

Navigated to dynamic controls page
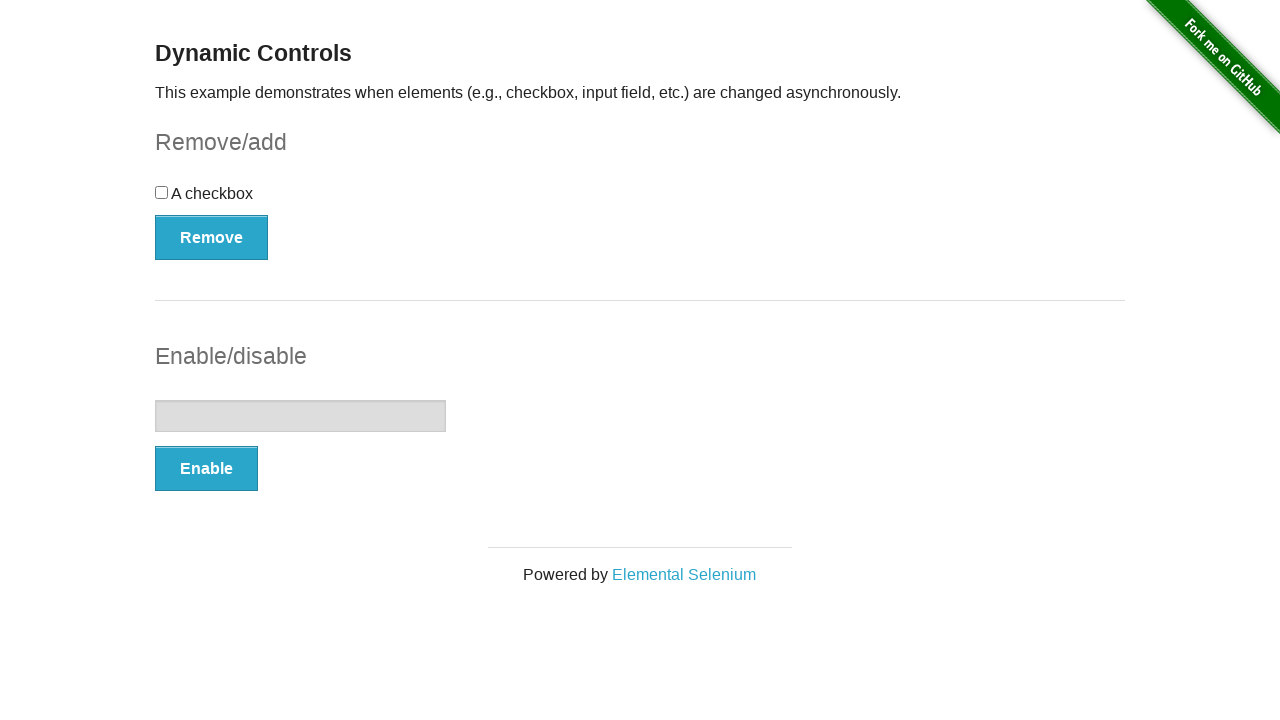

Located textbox element
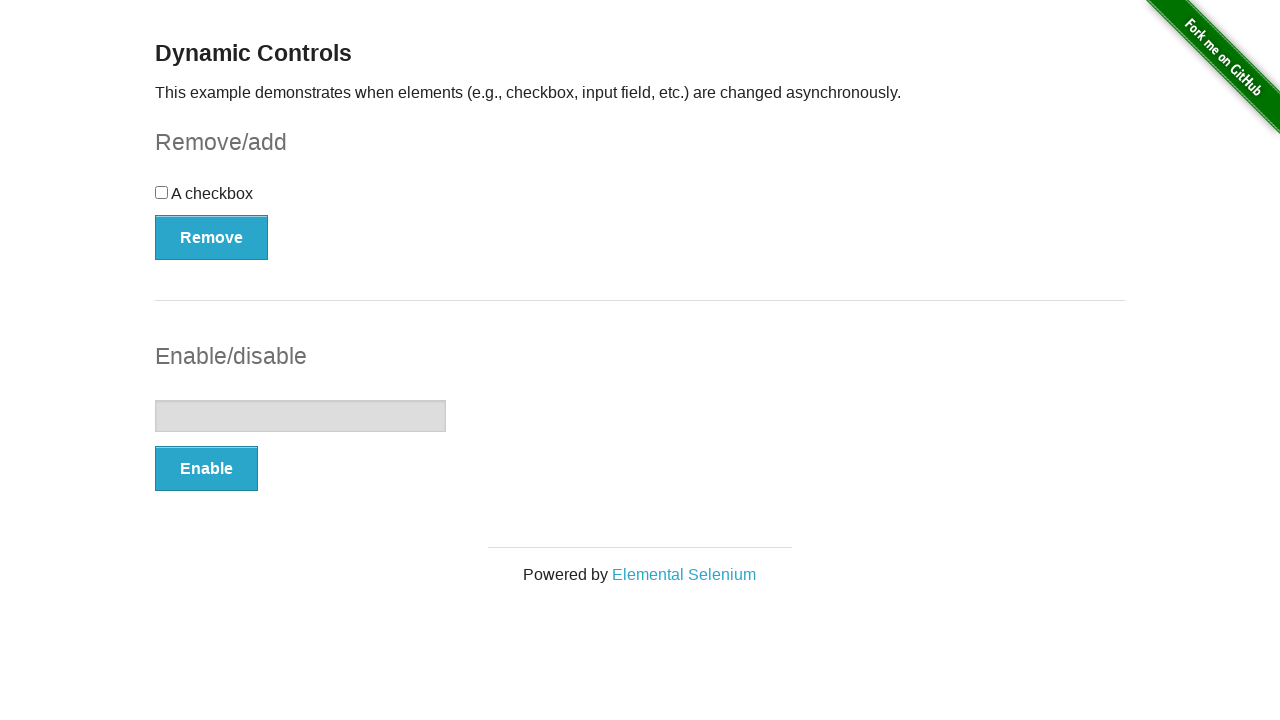

Verified textbox is initially disabled
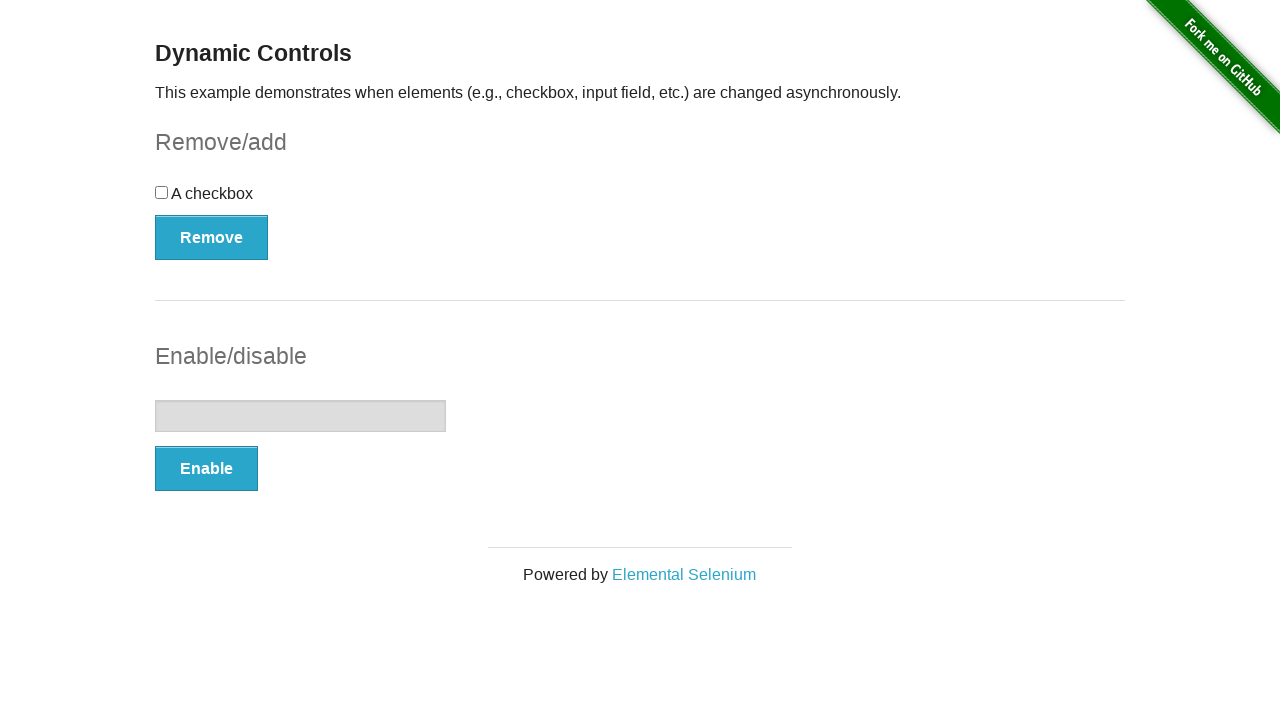

Clicked the Enable button at (206, 469) on xpath=//*[text()='Enable']
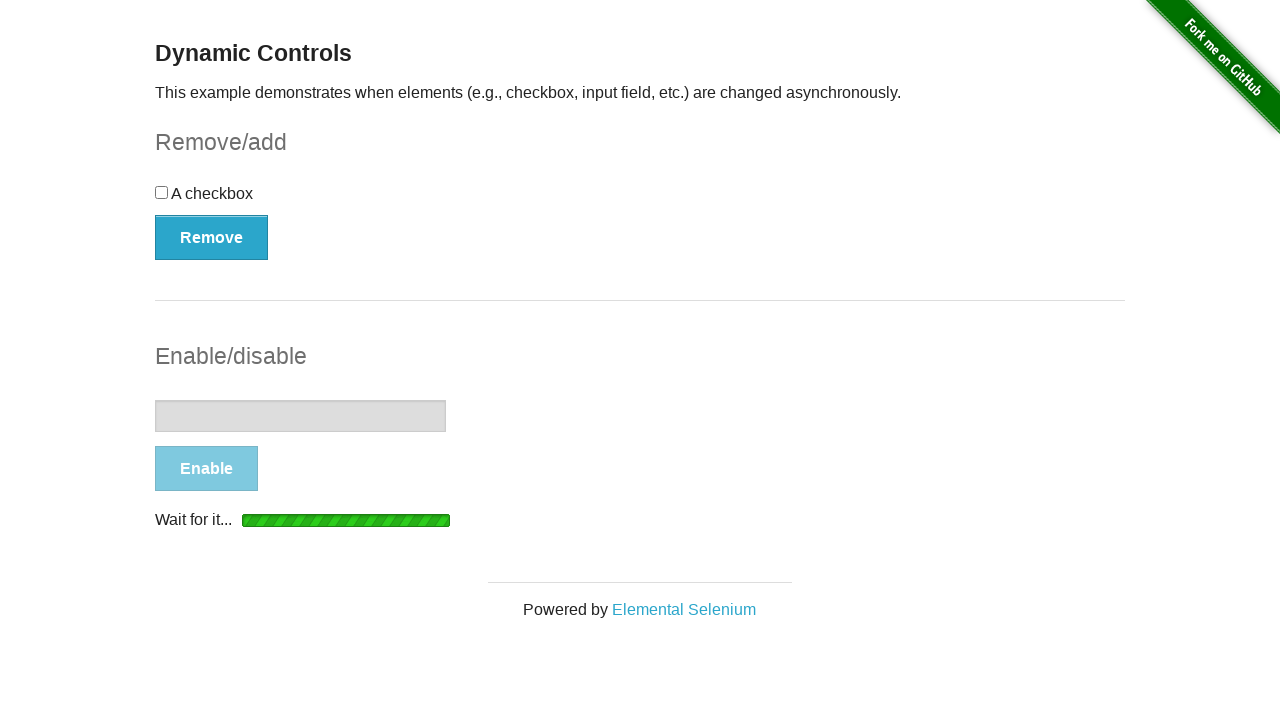

Waited for textbox to be attached to DOM
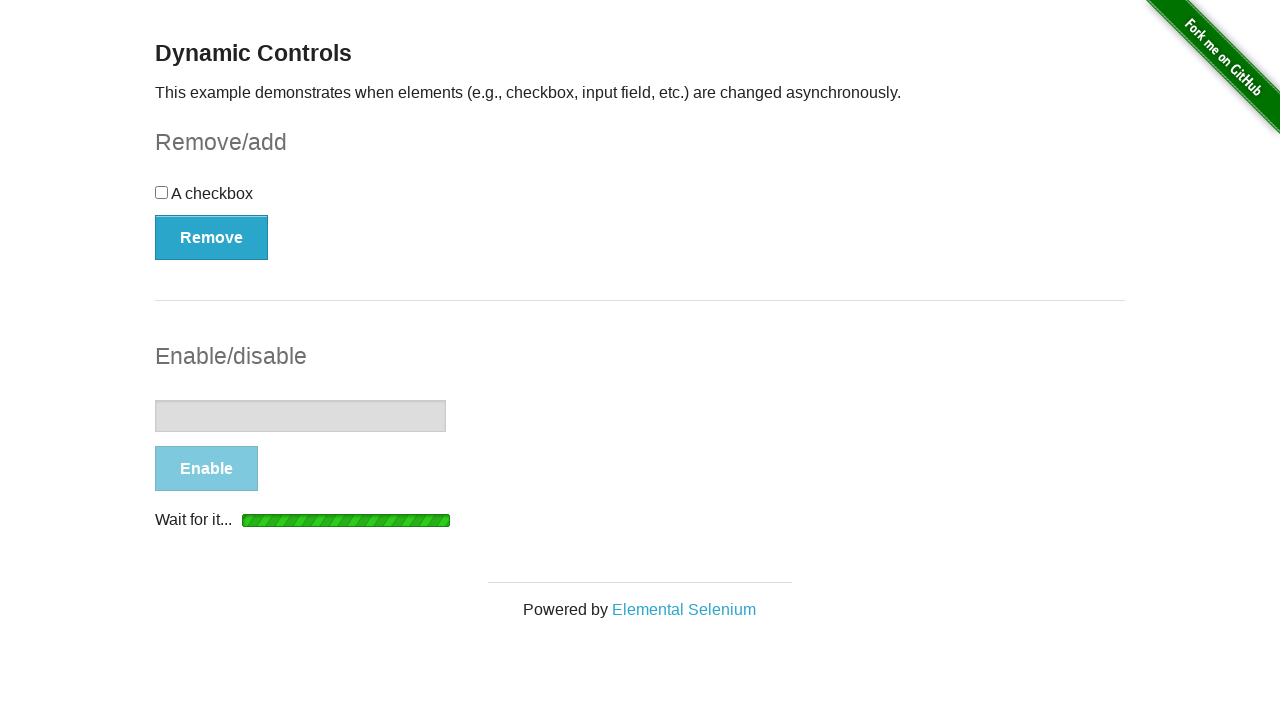

Waited for textbox to become enabled
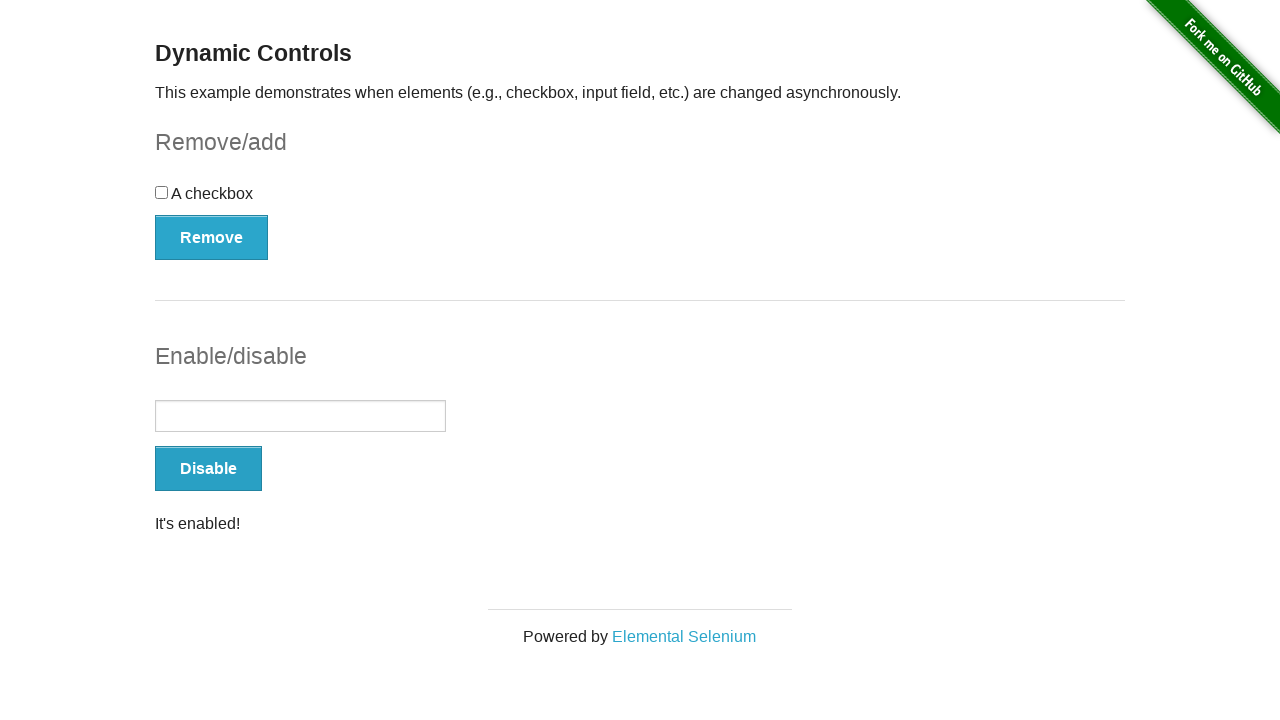

Located 'It's enabled!' message element
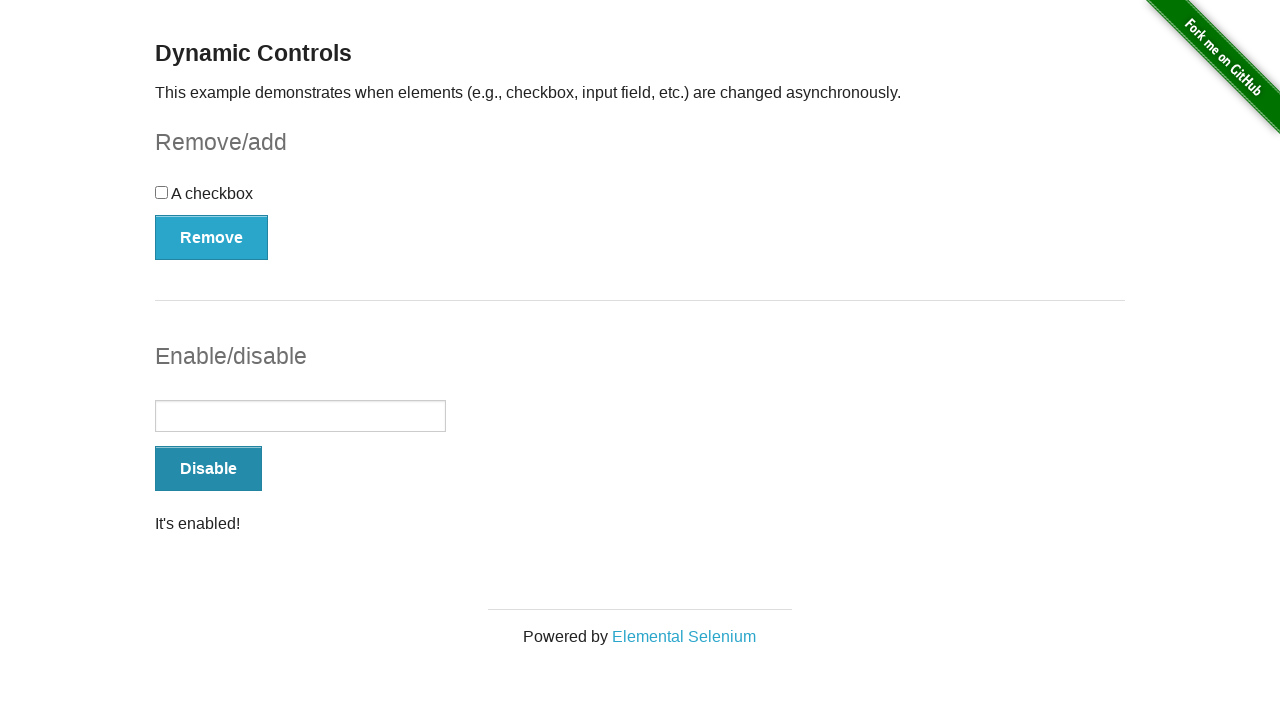

Verified 'It's enabled!' message is displayed
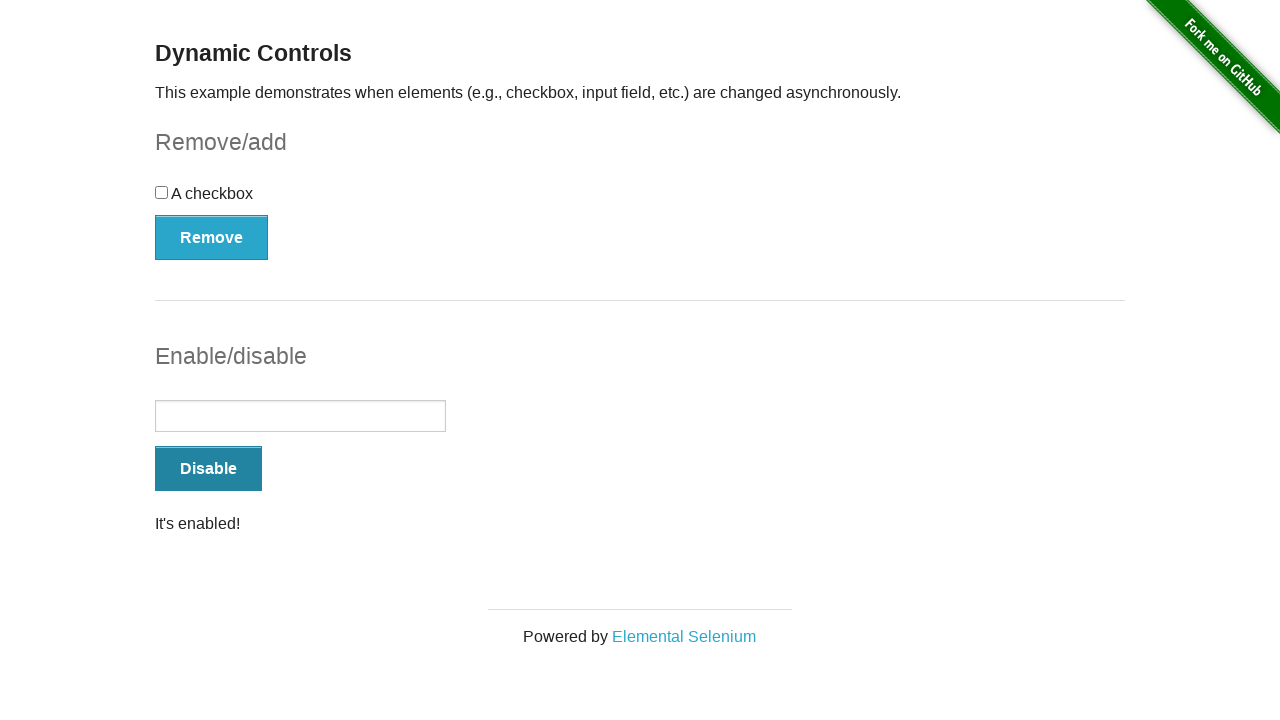

Verified textbox is now enabled
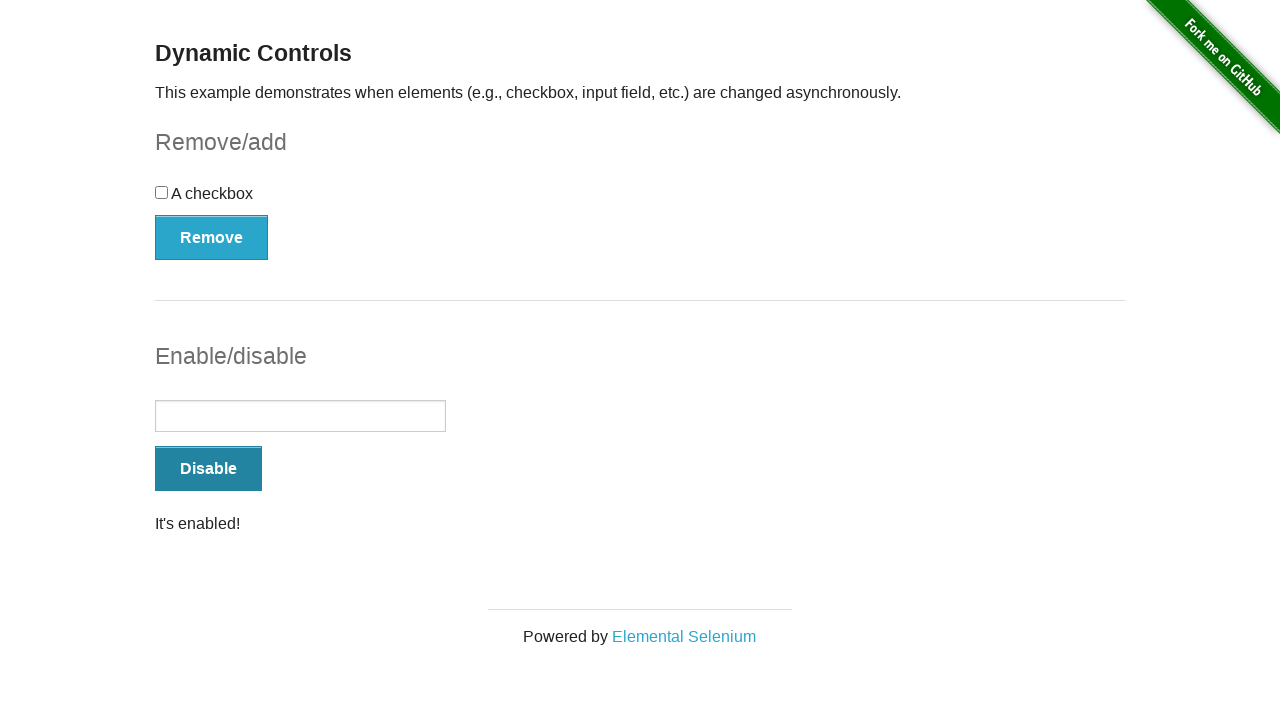

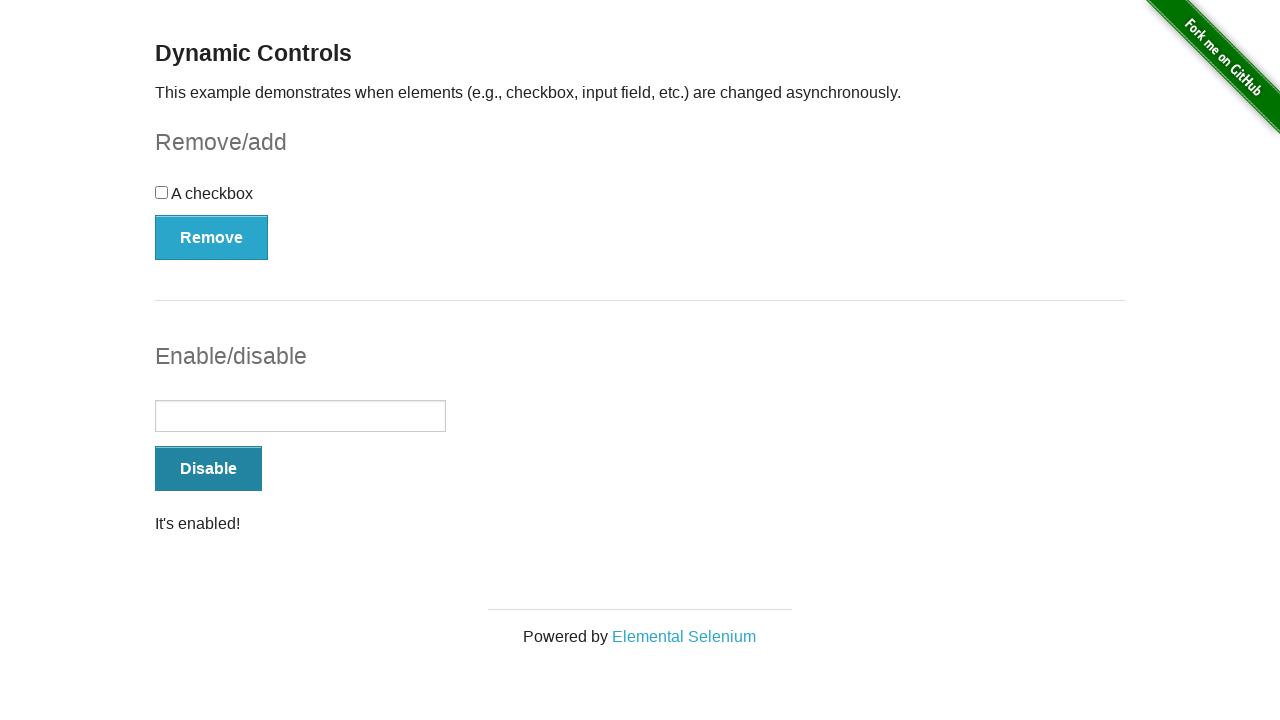